Tests iframe navigation functionality by clicking on the "Iframe with in an Iframe" tab, switching to the outer iframe, reading text content from within the frame, and then switching back through parent frame to default content.

Starting URL: https://demo.automationtesting.in/Frames.html

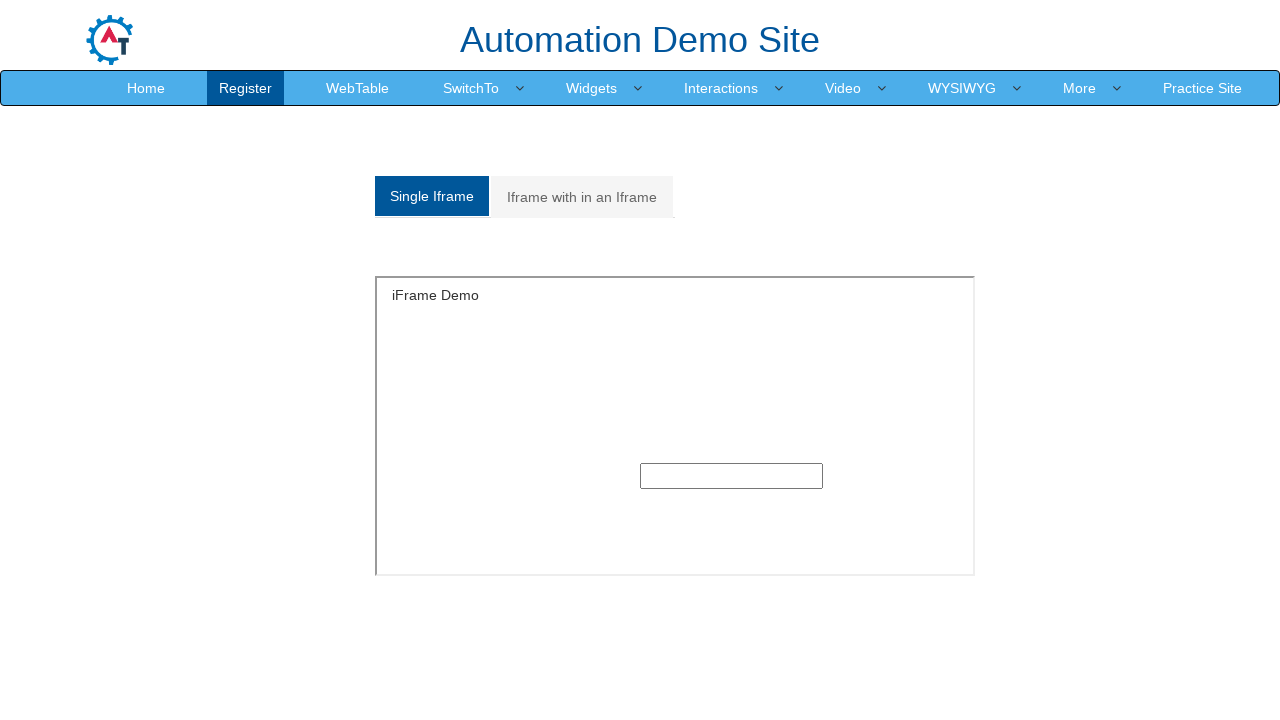

Clicked on 'Iframe with in an Iframe' tab at (582, 197) on xpath=//a[text()='Iframe with in an Iframe']
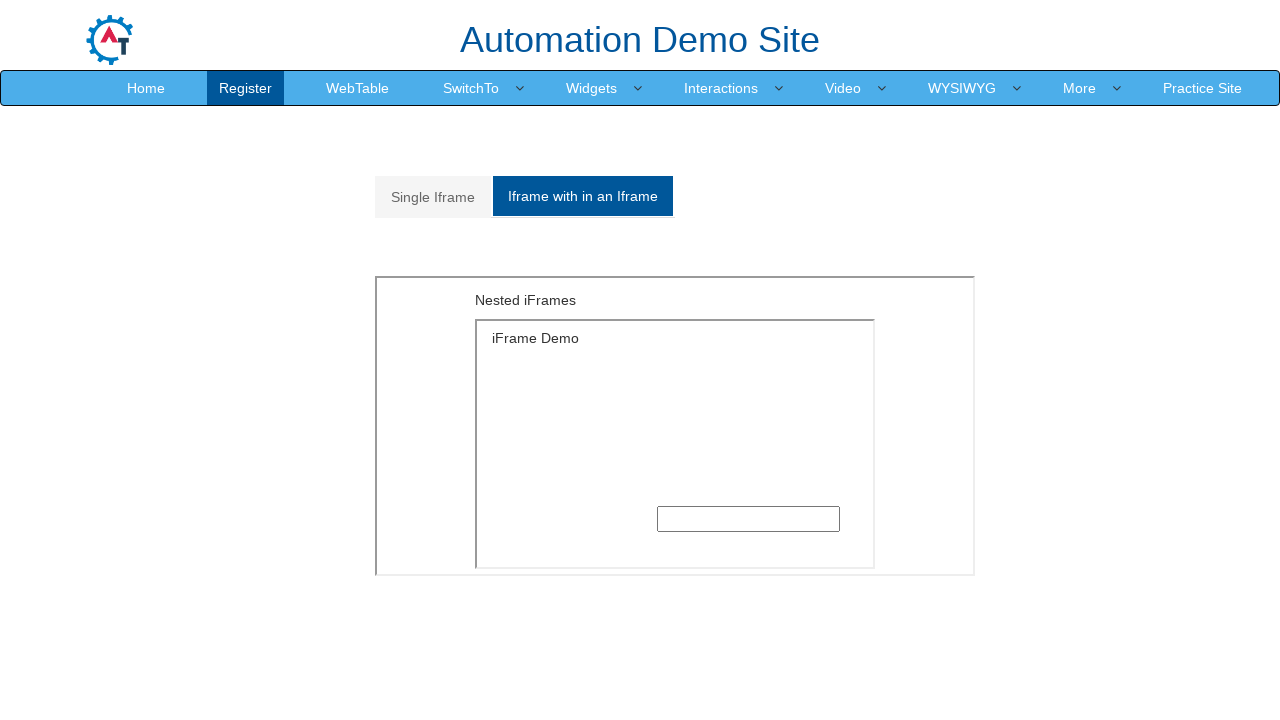

Outer iframe with MultipleFrames.html loaded
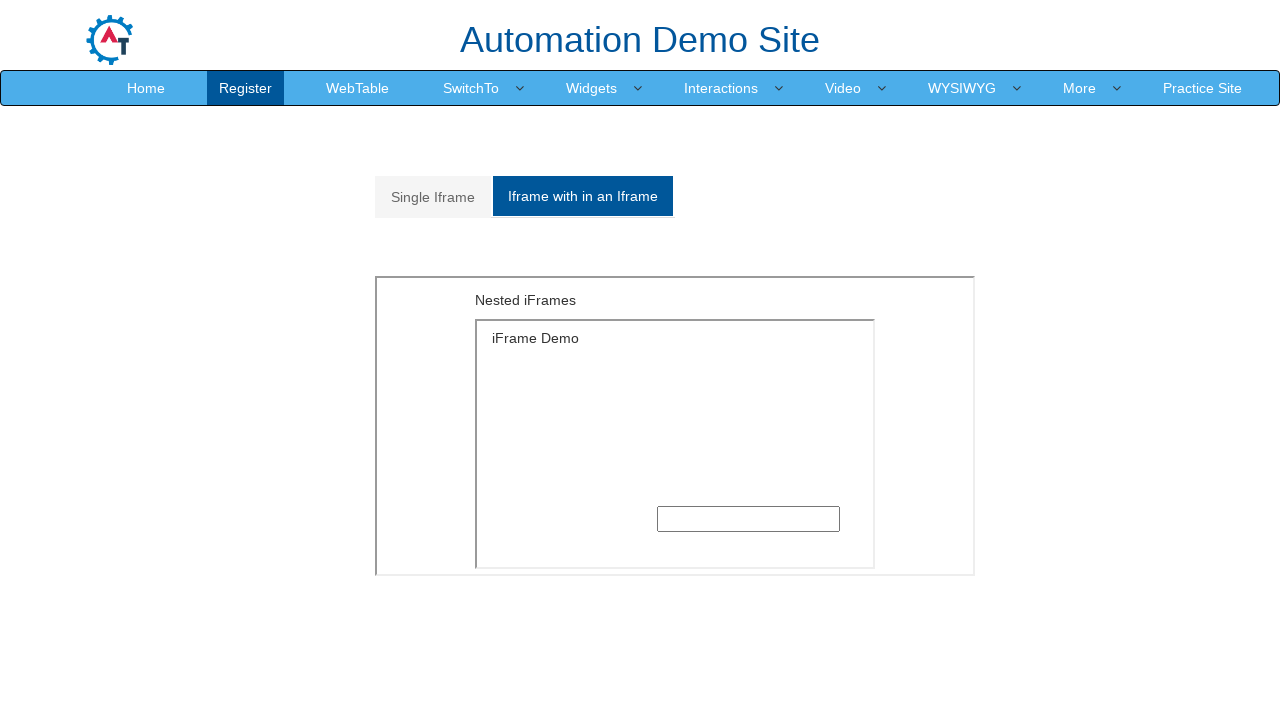

Switched to outer iframe
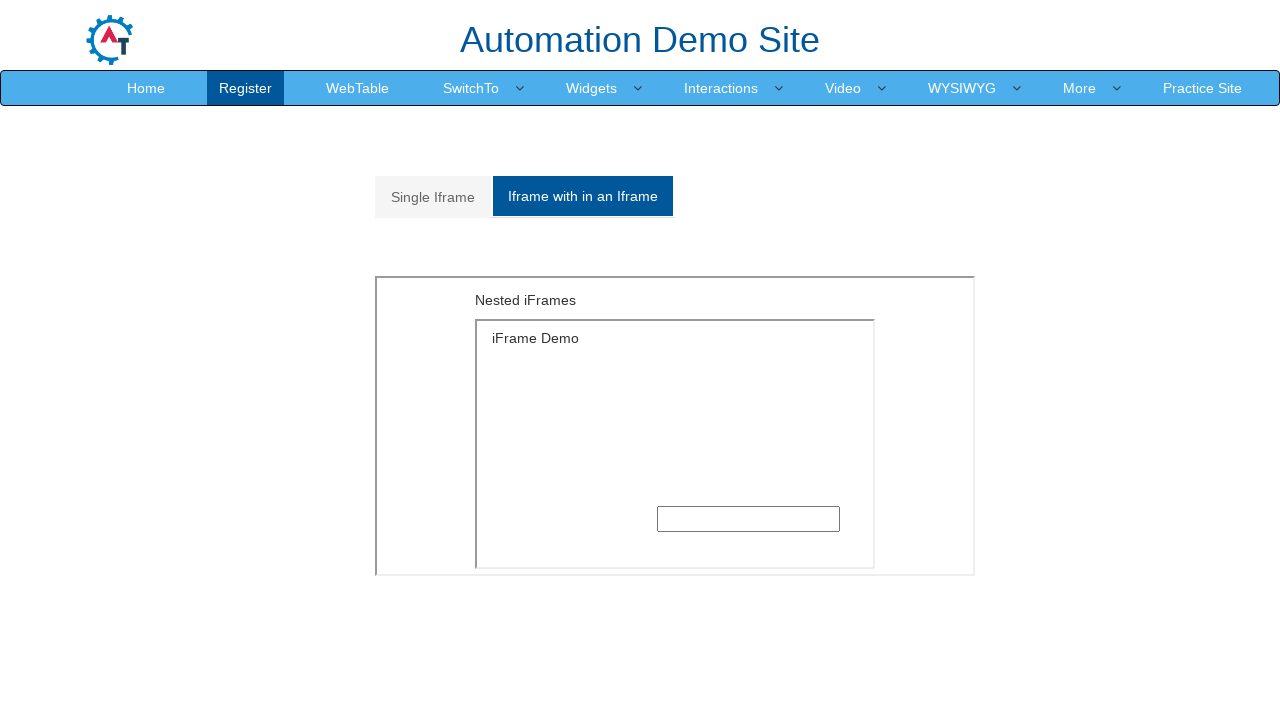

Read text content from iframe container: 
            Nested iFrames
            
                <p>Your browser does not support iframes.</p>
            

        
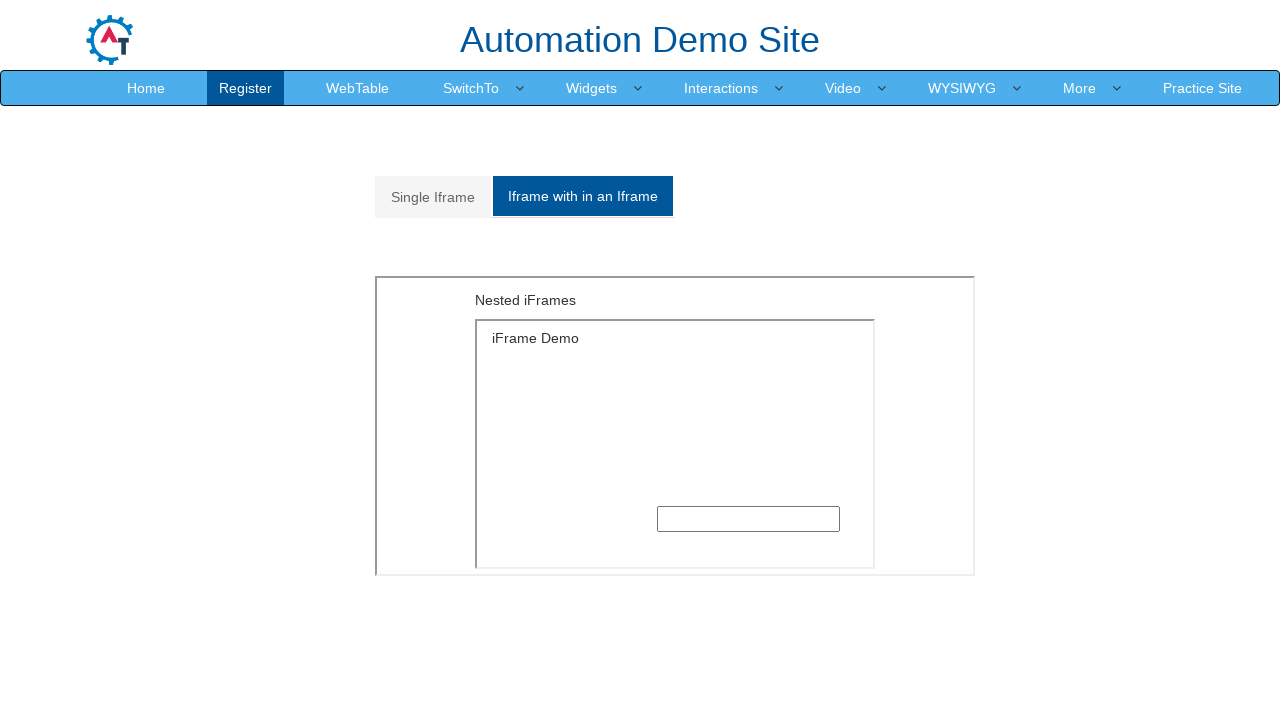

Switched back to default content and verified 'Iframe with in an Iframe' tab is visible
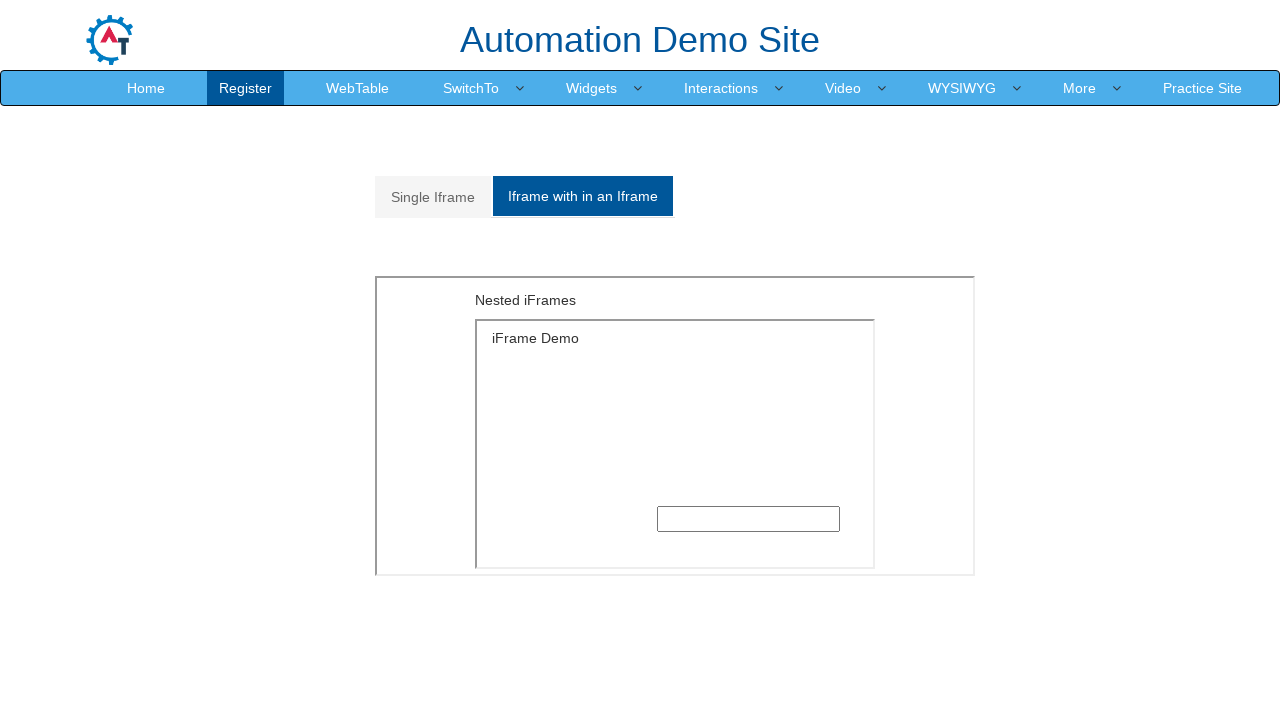

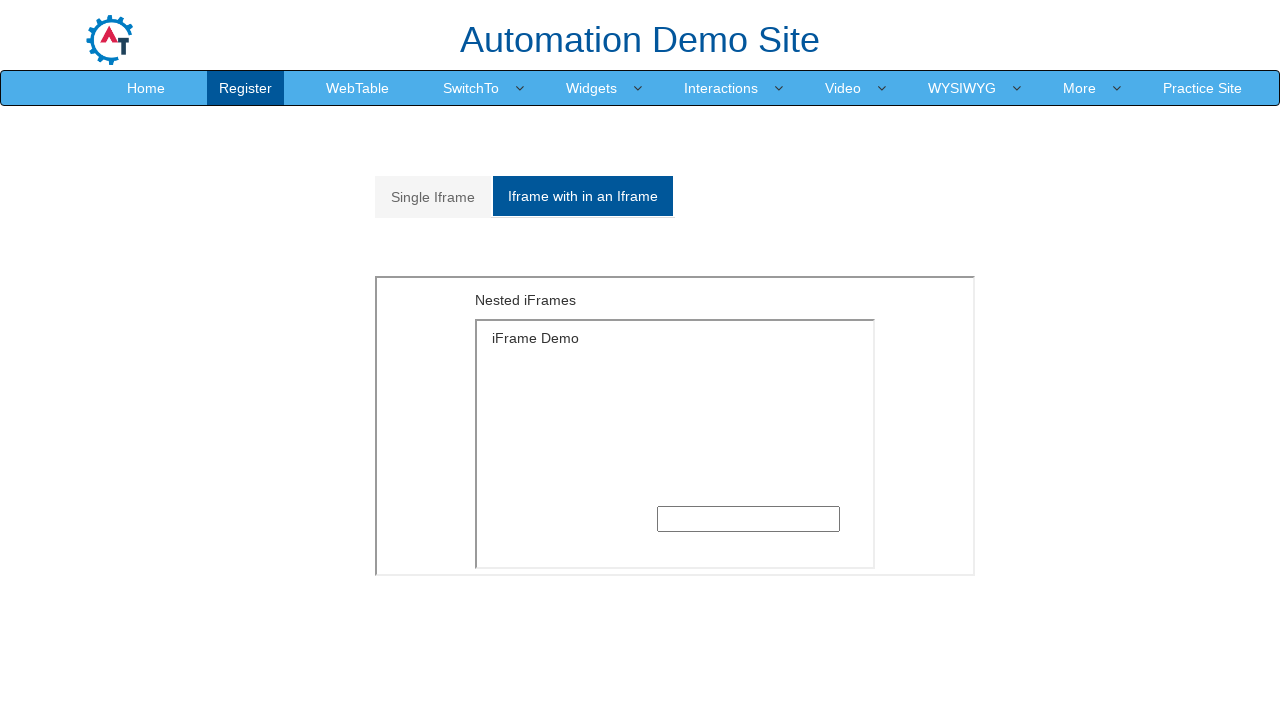